Tests date picker functionality by clearing the existing date, entering a new date, and submitting with Enter key

Starting URL: https://demoqa.com/date-picker

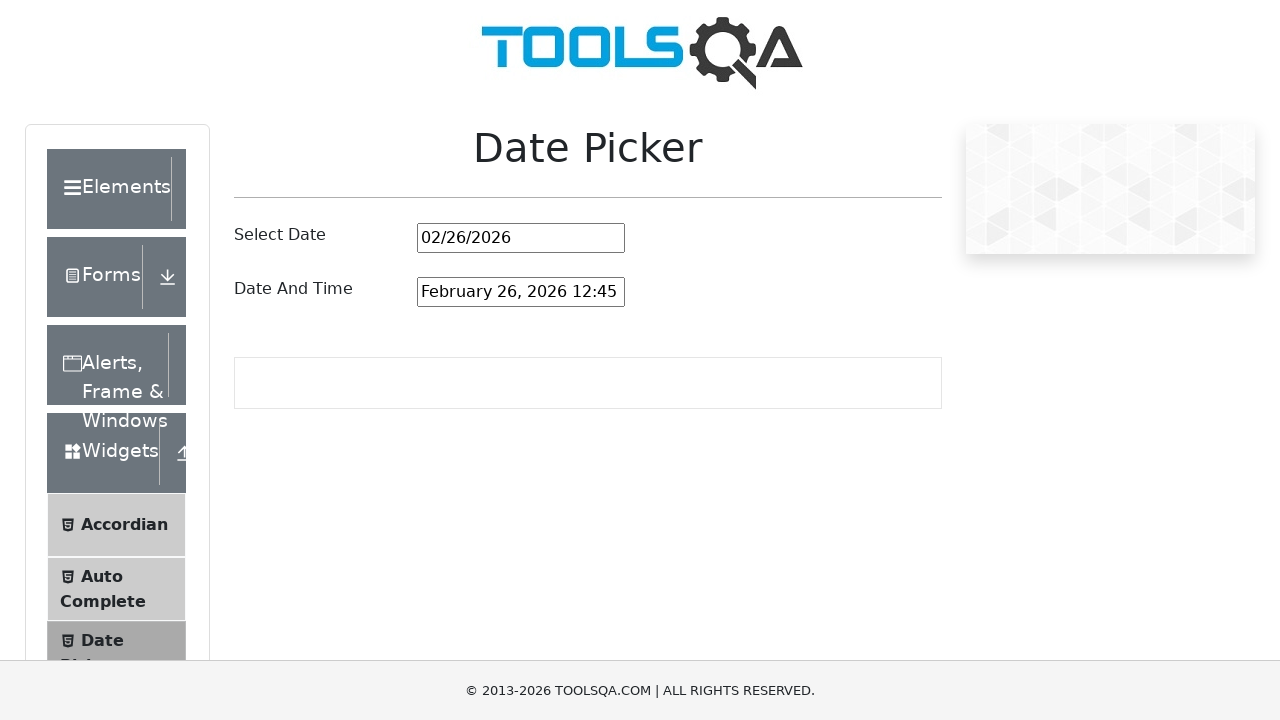

Cleared existing date from date picker input on #datePickerMonthYearInput
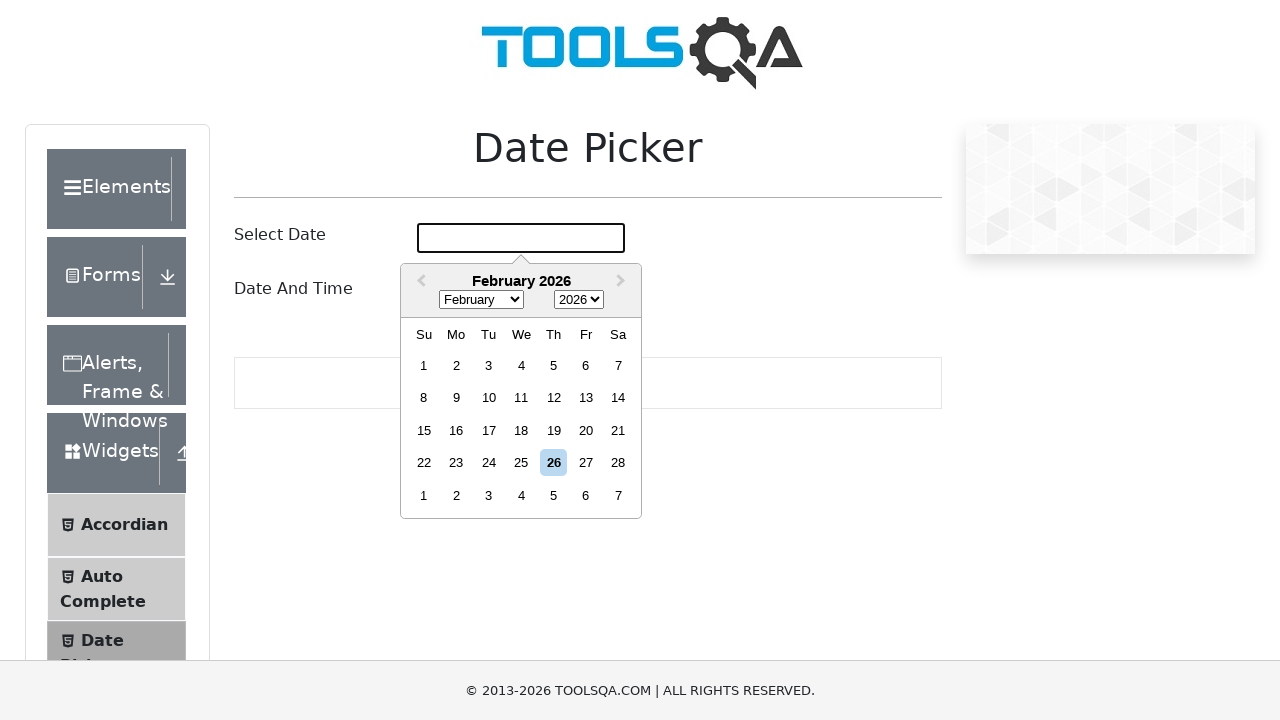

Entered new date '05/08/1993' in date picker input on #datePickerMonthYearInput
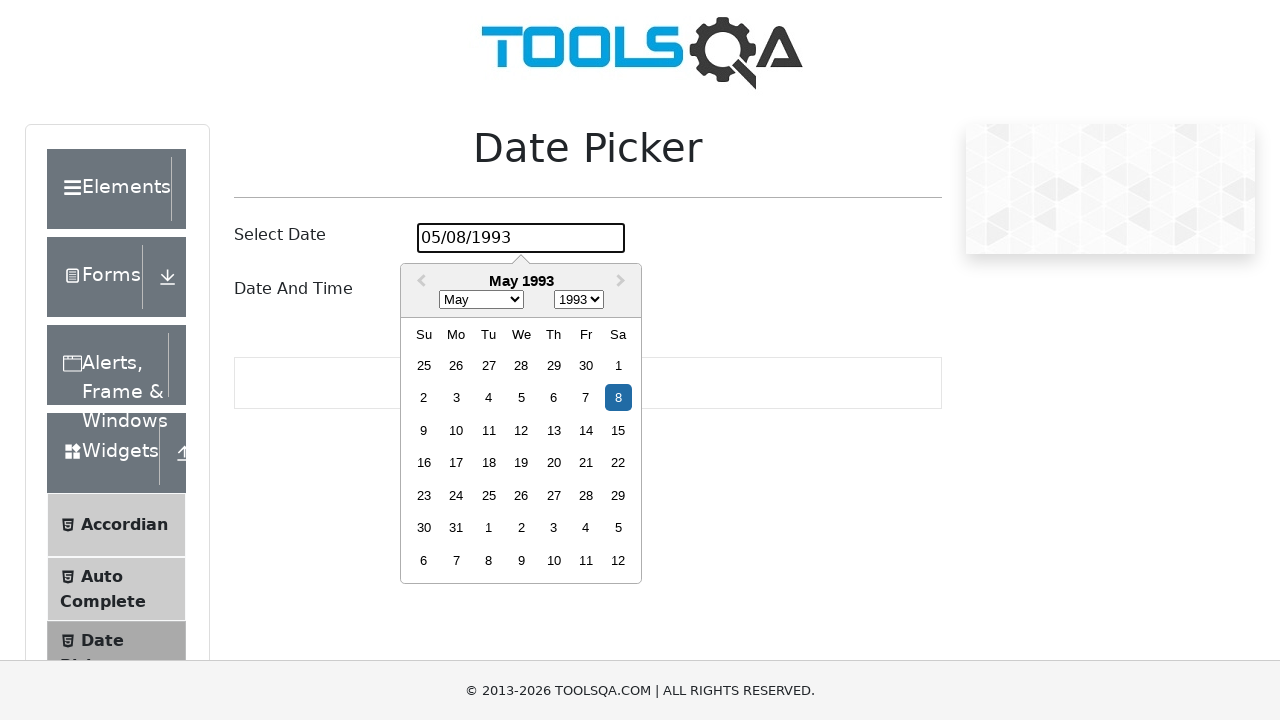

Submitted date by pressing Enter key on #datePickerMonthYearInput
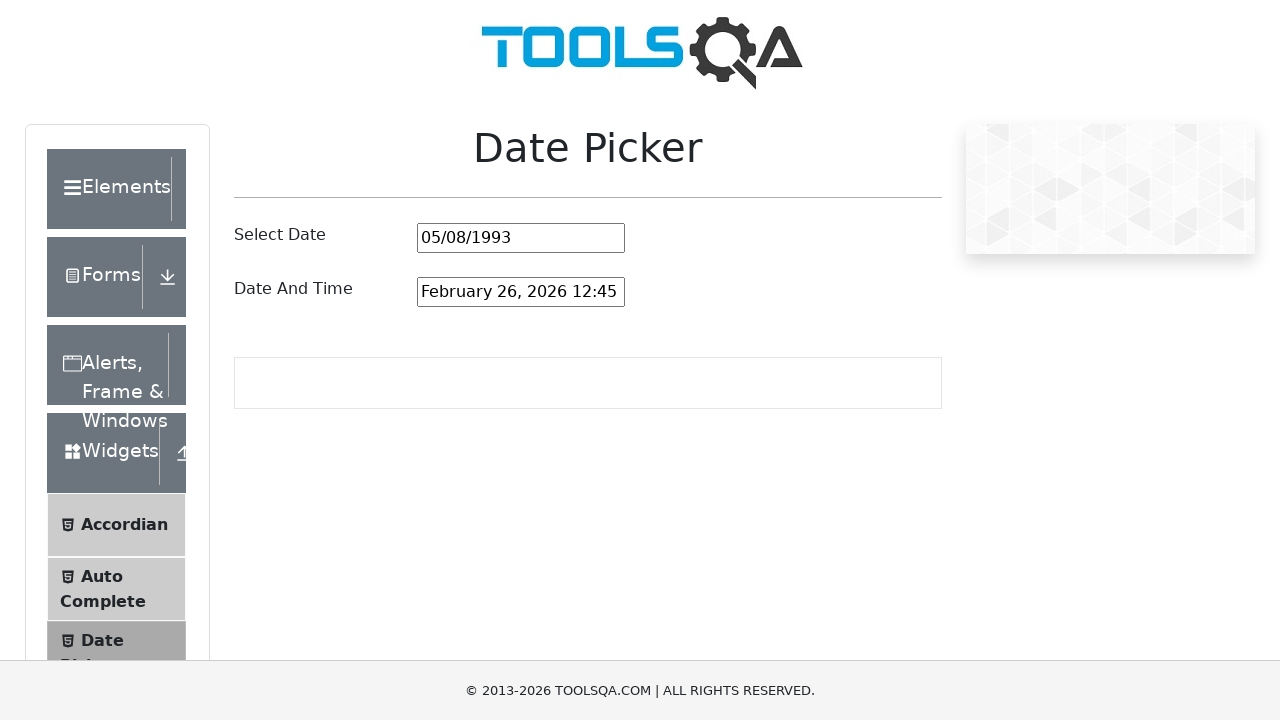

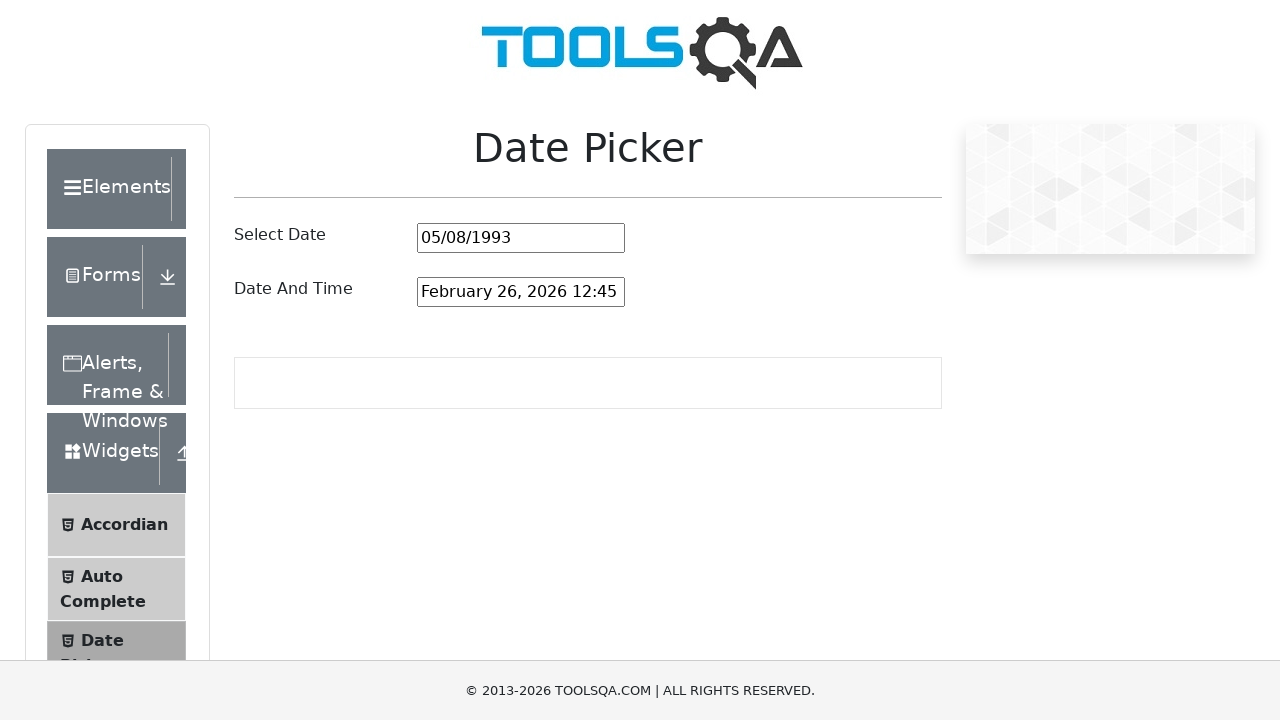